Tests jQuery custom dropdown functionality by selecting different numeric options and verifying the selection

Starting URL: http://jqueryui.com/resources/demos/selectmenu/default.html

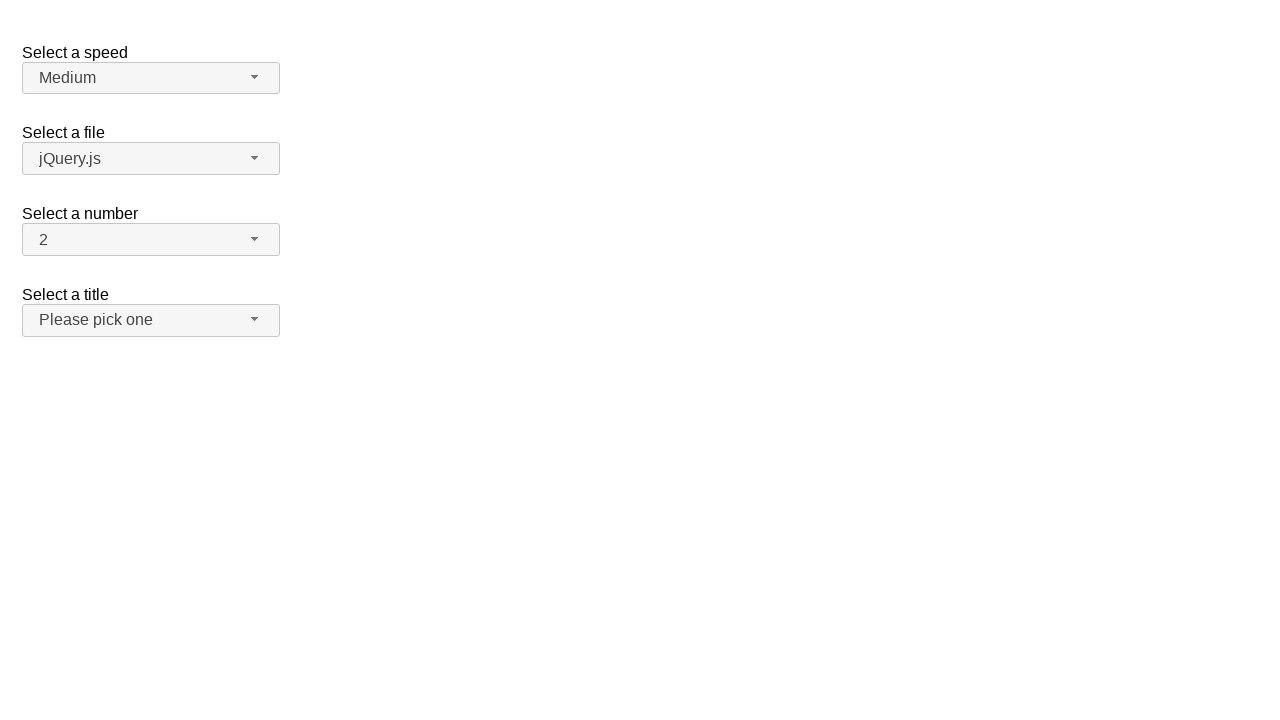

Clicked number dropdown button to open menu at (151, 240) on xpath=//span[@id='number-button']
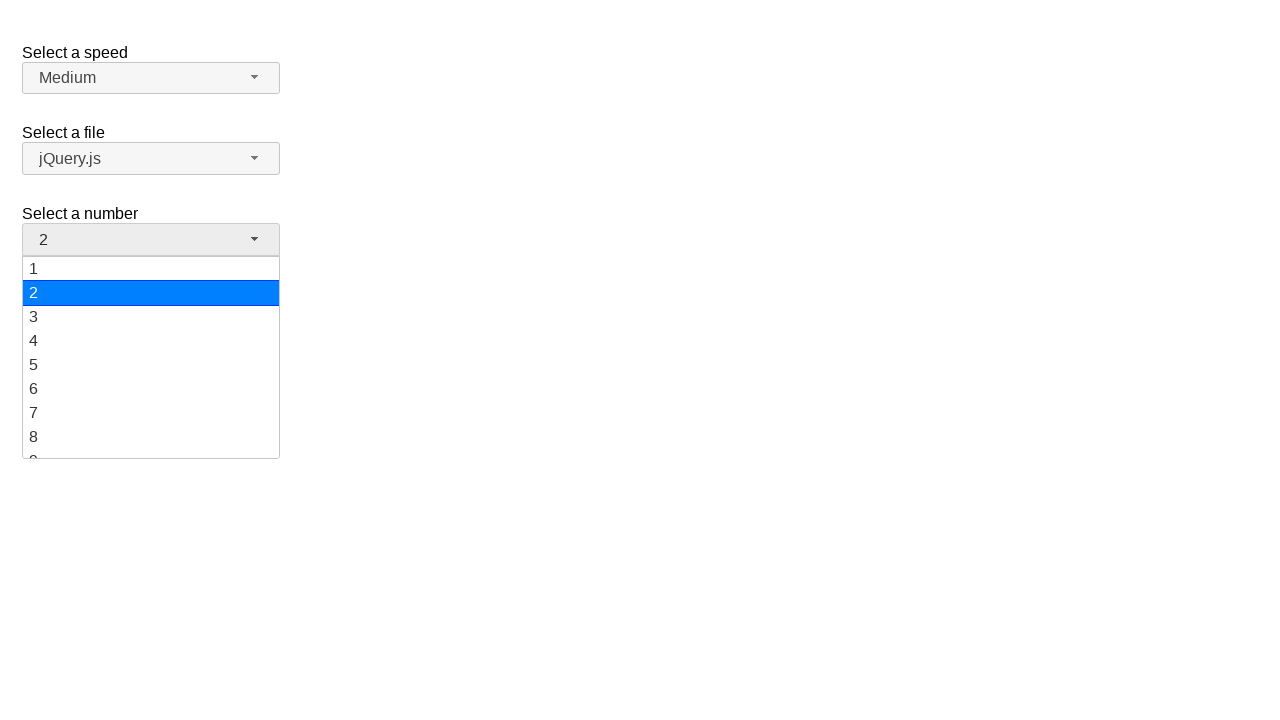

Dropdown menu loaded and became visible
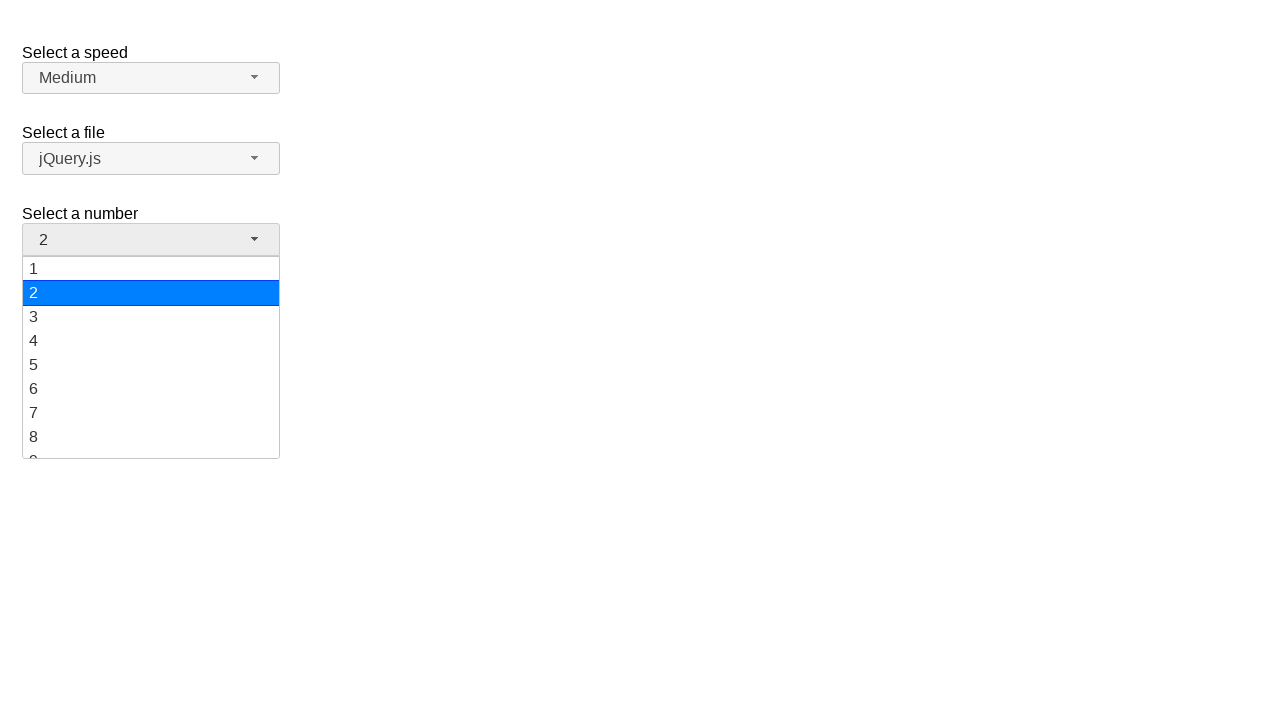

Selected option '13' from the dropdown menu at (151, 357) on xpath=//ul[@id='number-menu']//div[text()='13']
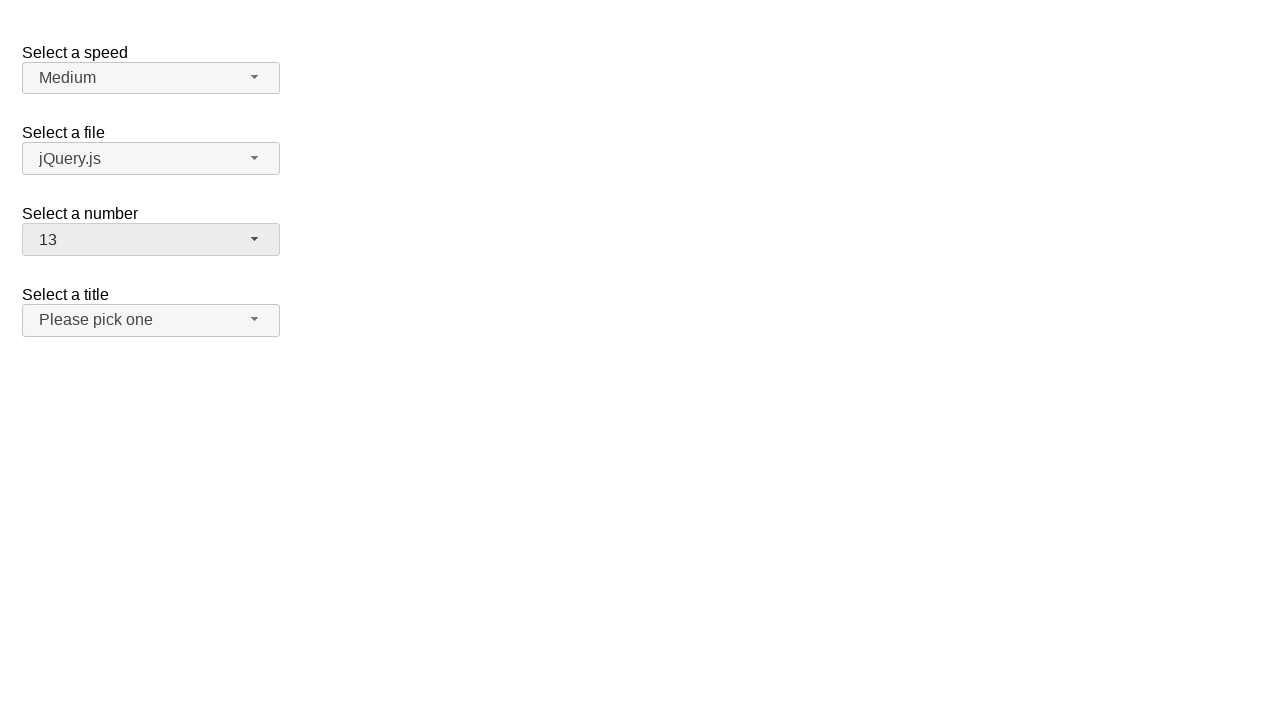

Verified that '13' is displayed as the selected option
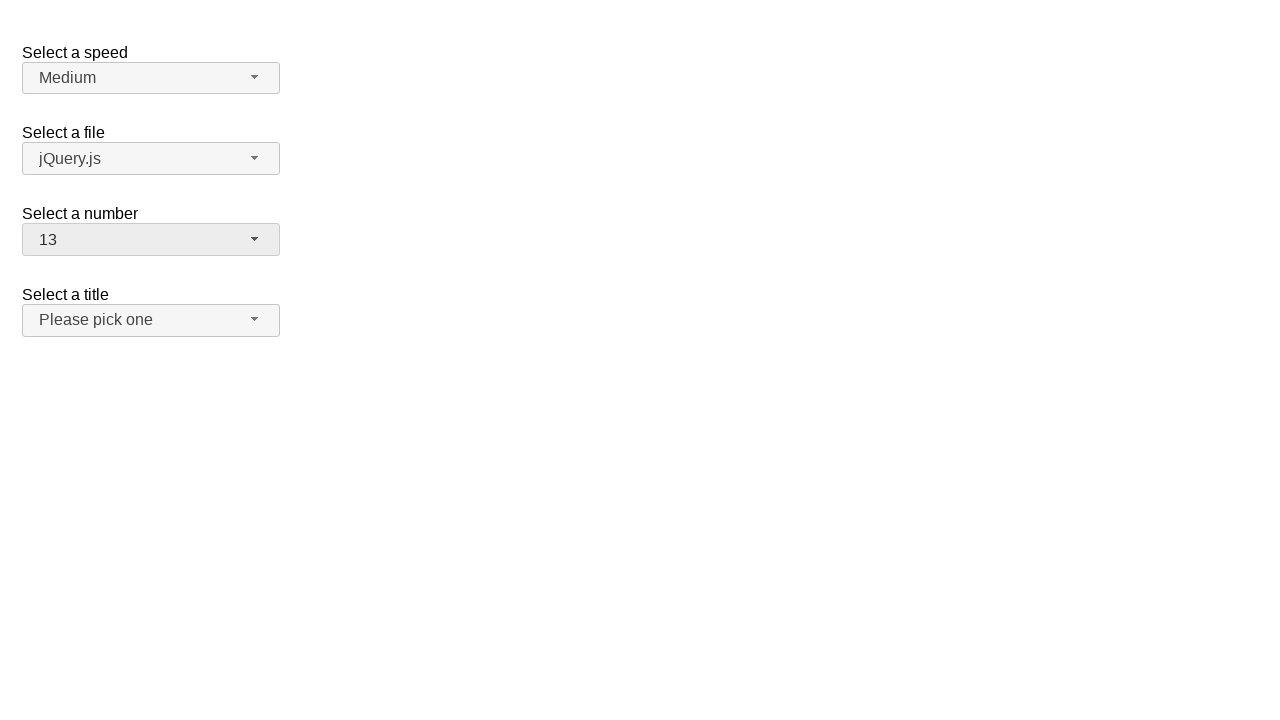

Clicked number dropdown button to open menu again at (151, 240) on xpath=//span[@id='number-button']
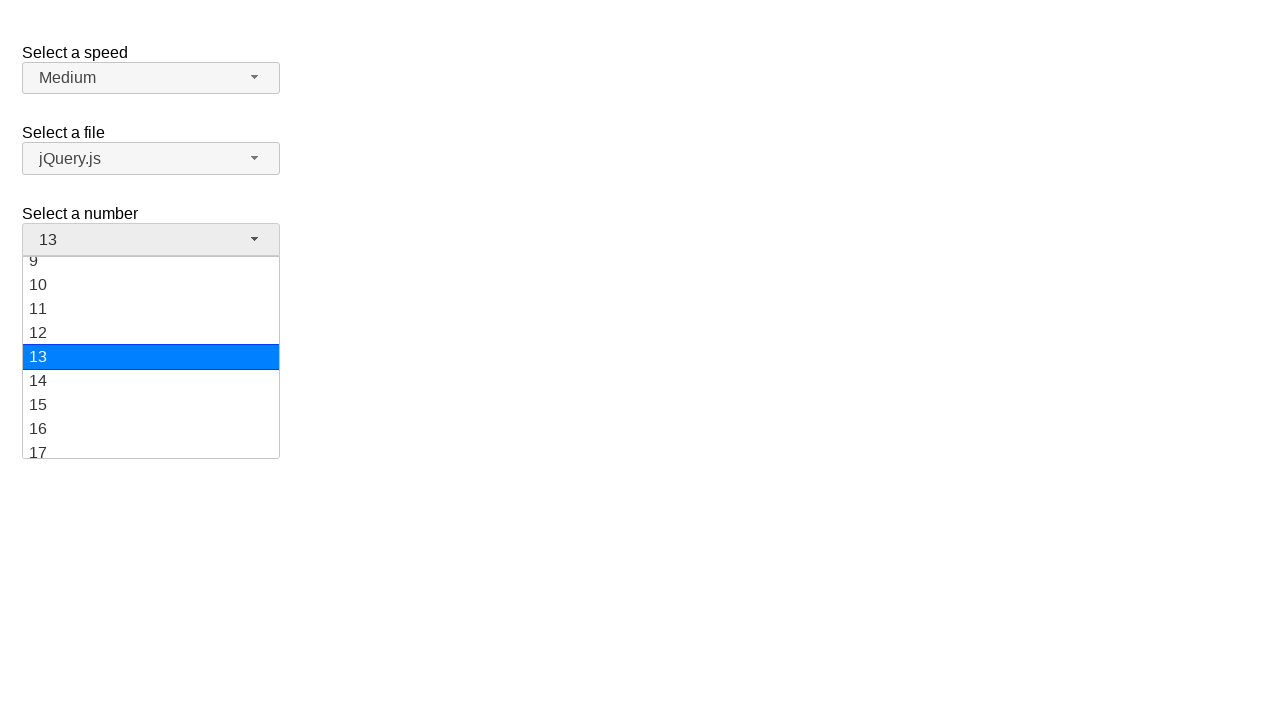

Dropdown menu loaded for second selection
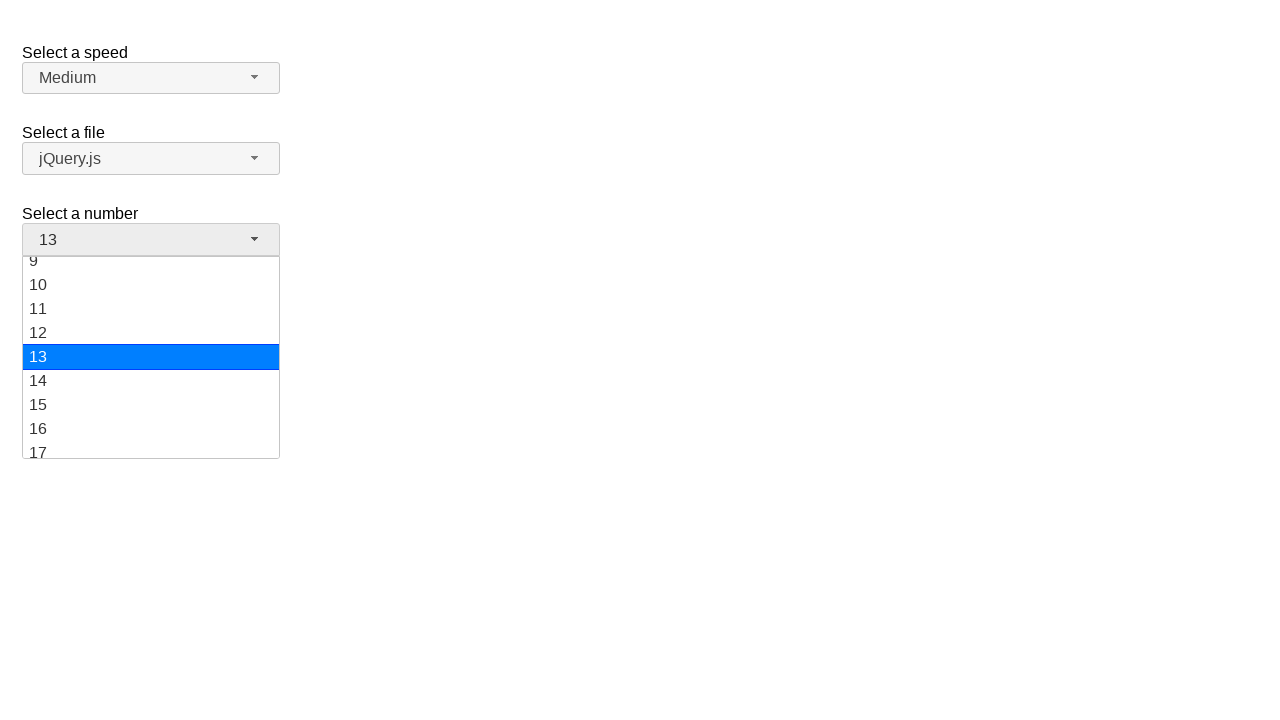

Selected option '1' from the dropdown menu at (151, 269) on xpath=//ul[@id='number-menu']//div[text()='1']
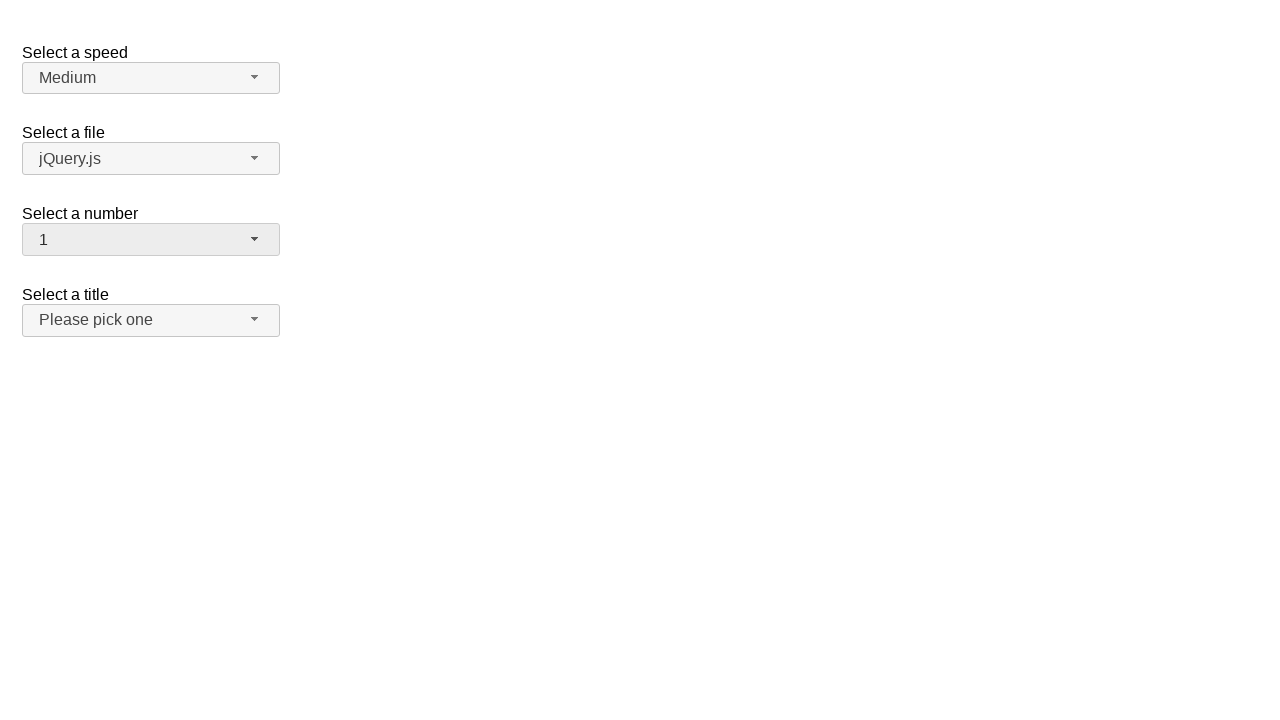

Verified that '1' is displayed as the selected option
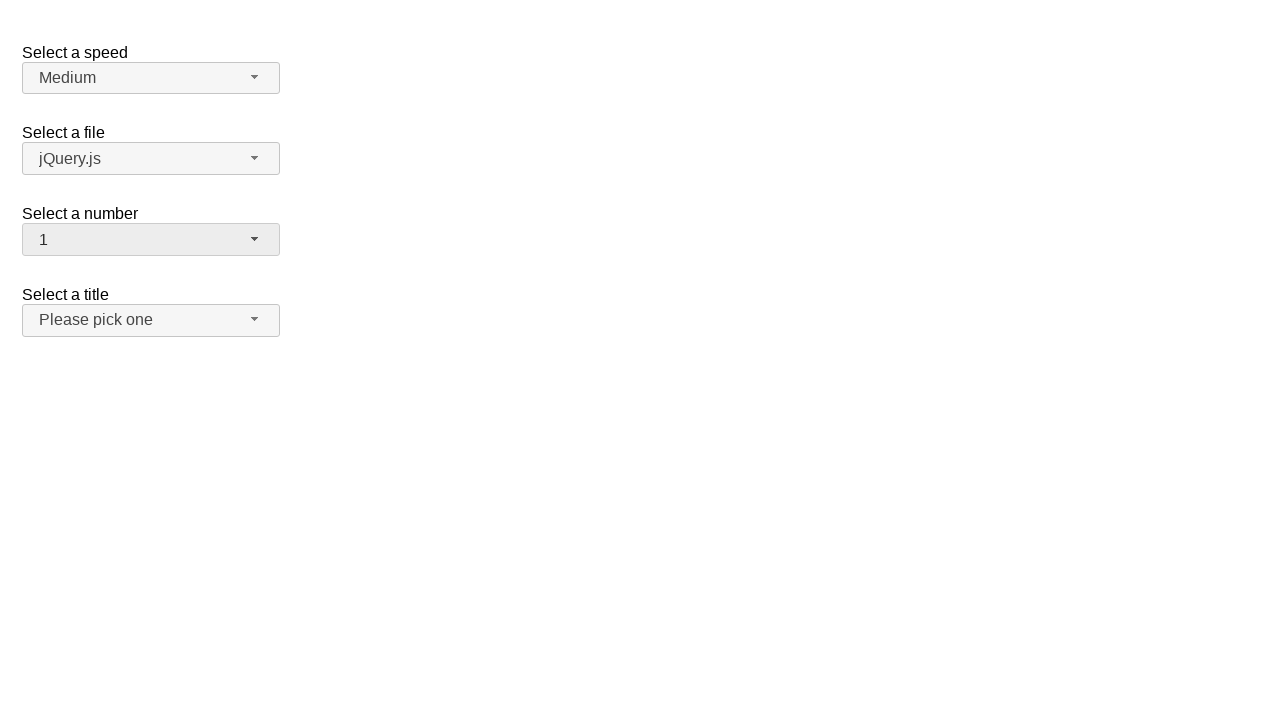

Clicked number dropdown button to open menu again at (151, 240) on xpath=//span[@id='number-button']
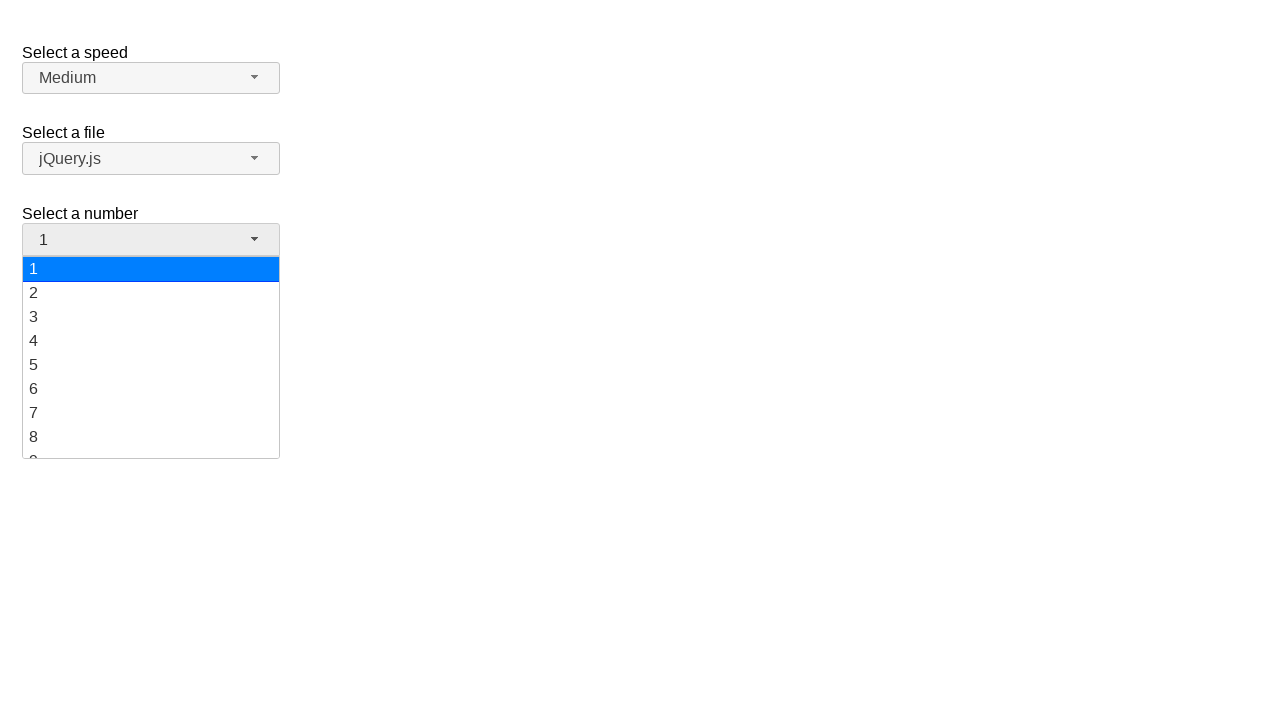

Dropdown menu loaded for third selection
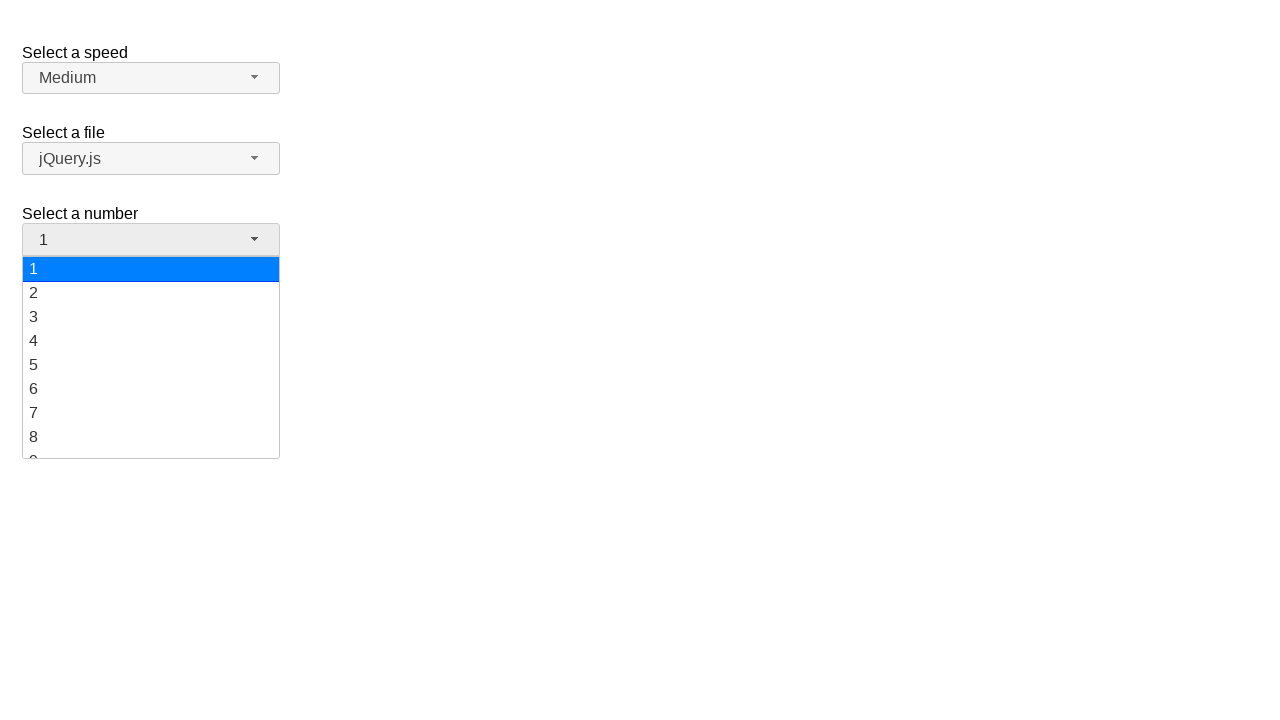

Selected option '19' from the dropdown menu at (151, 445) on xpath=//ul[@id='number-menu']//div[text()='19']
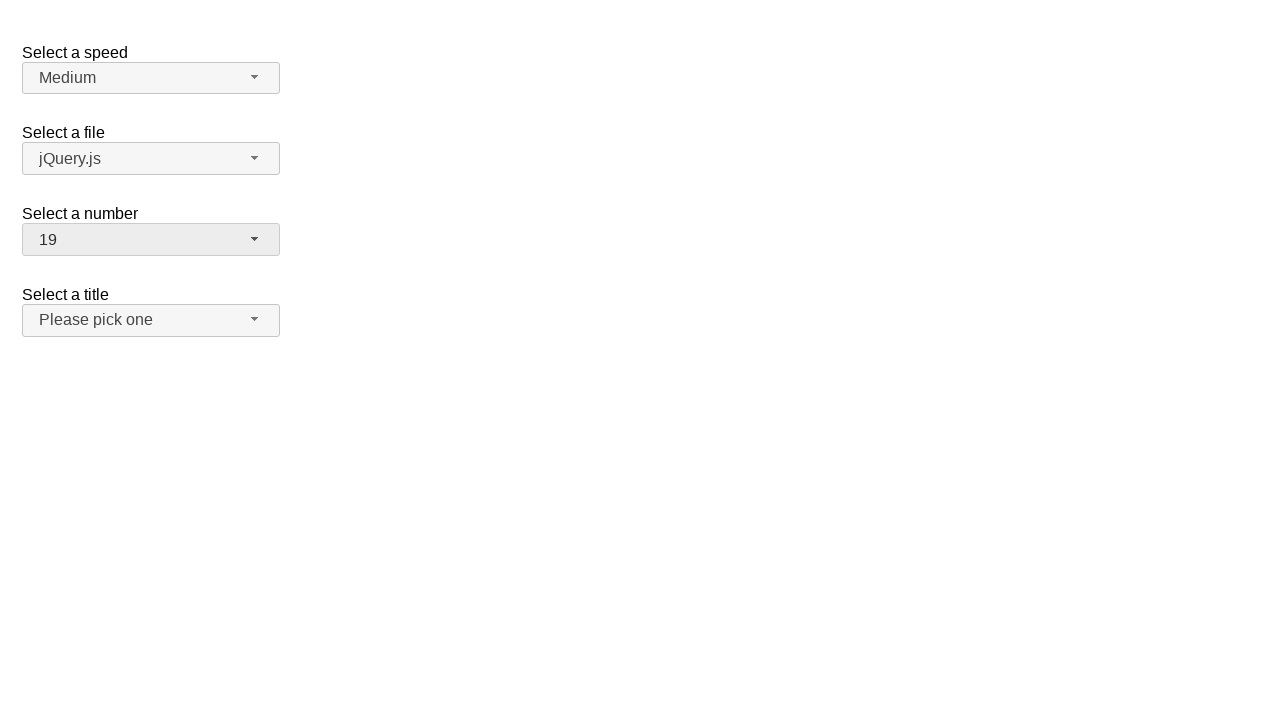

Verified that '19' is displayed as the selected option
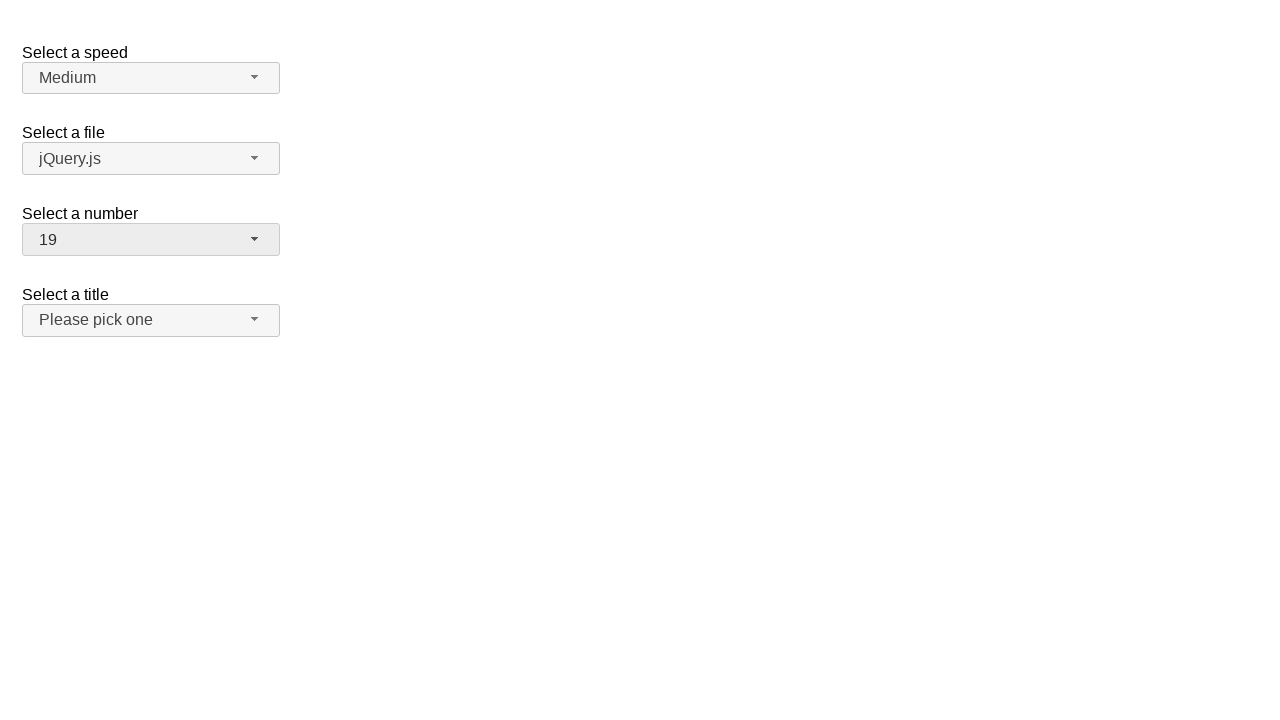

Clicked number dropdown button to open menu again at (151, 240) on xpath=//span[@id='number-button']
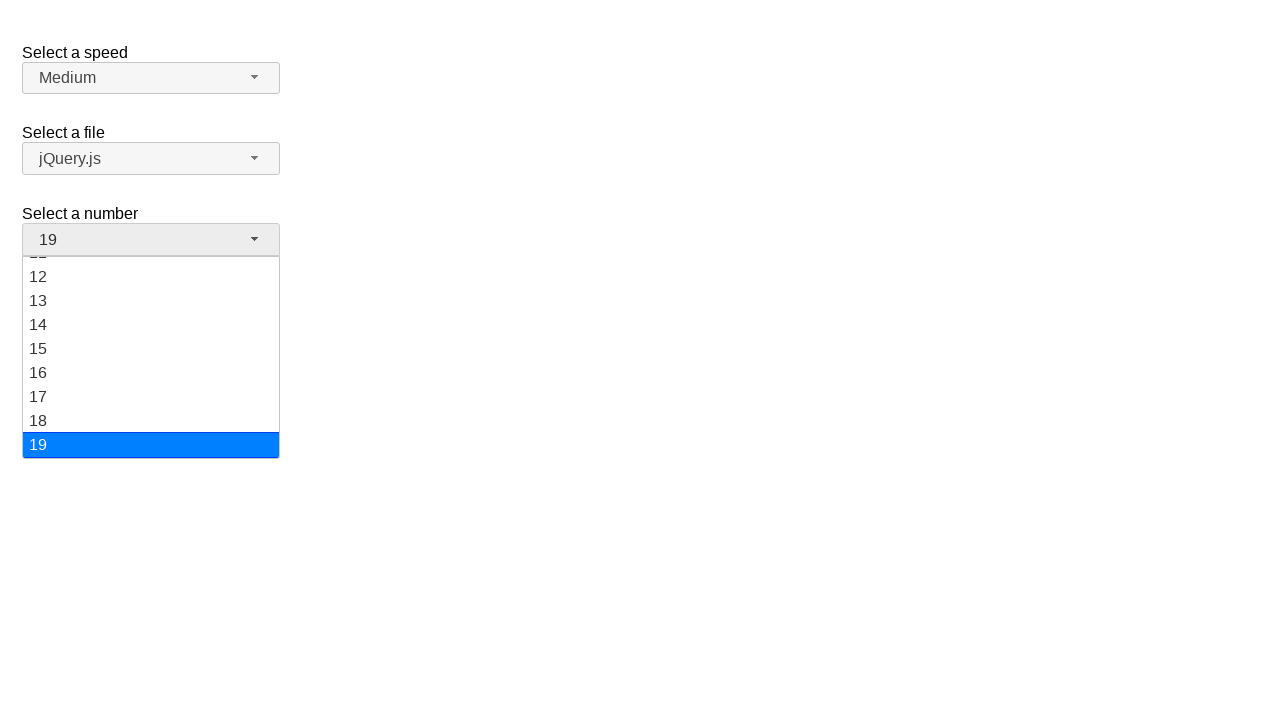

Dropdown menu loaded for fourth selection
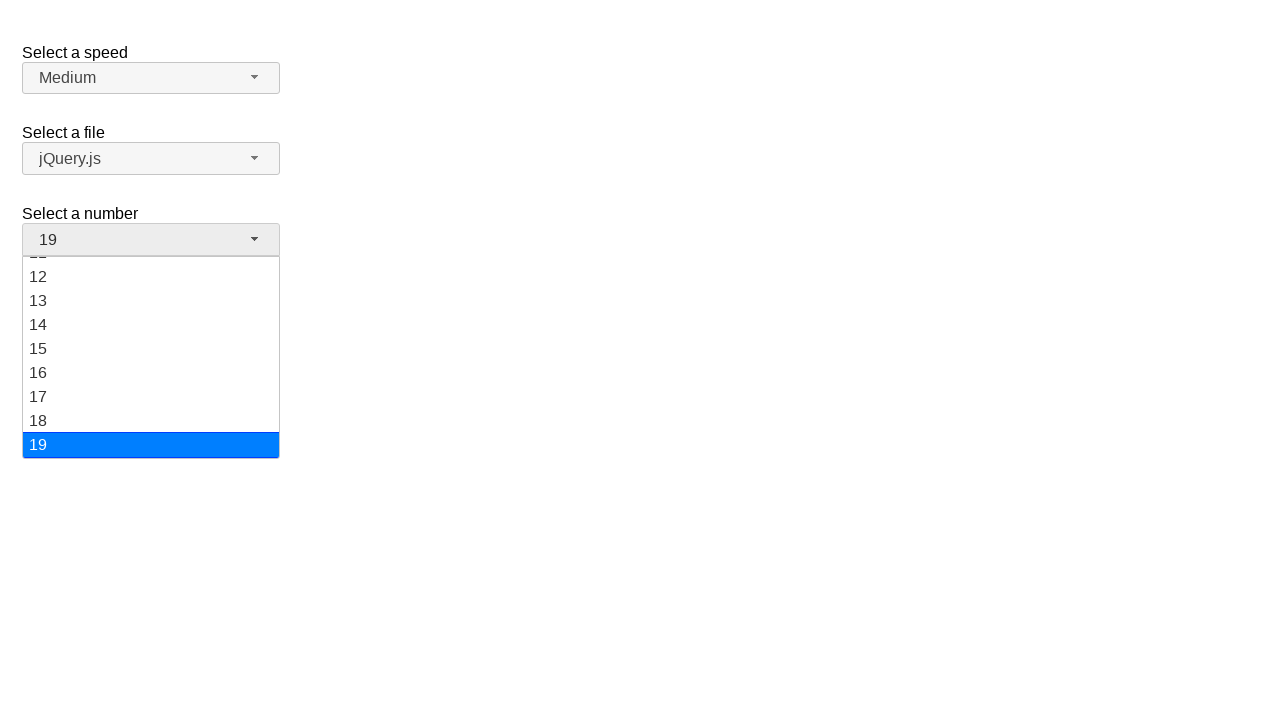

Selected option '5' from the dropdown menu at (151, 357) on xpath=//ul[@id='number-menu']//div[text()='5']
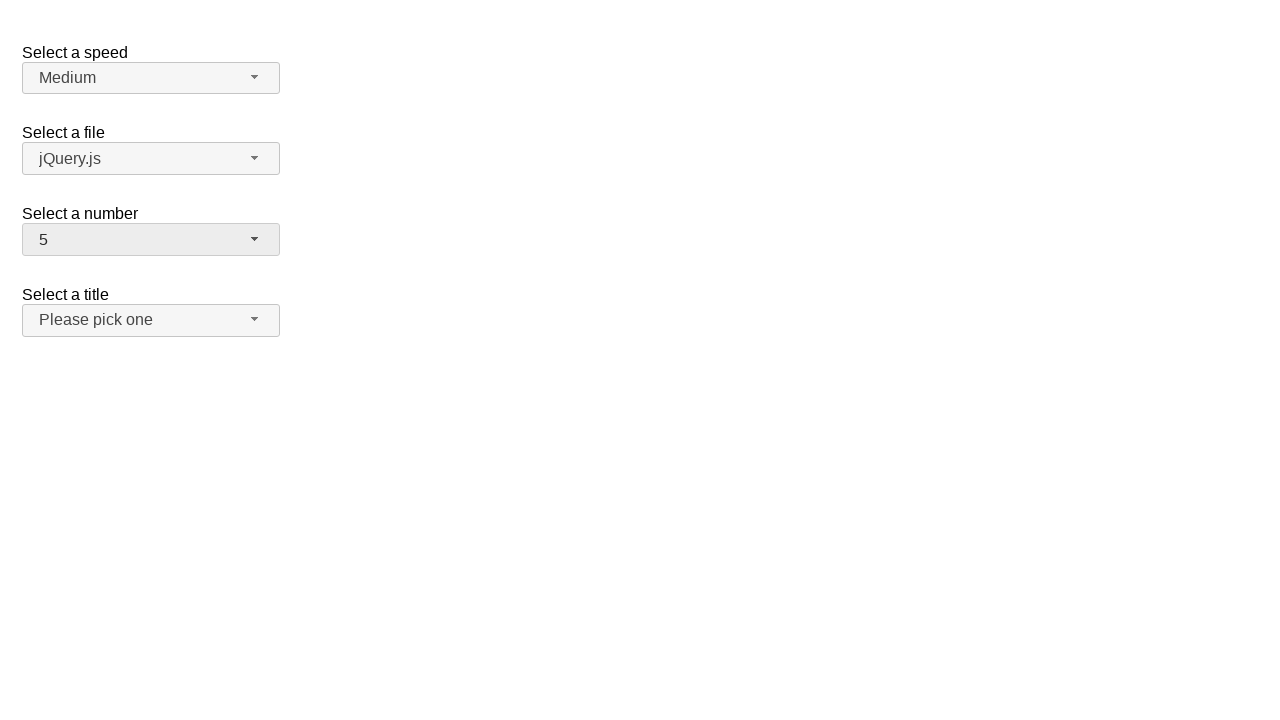

Verified that '5' is displayed as the selected option
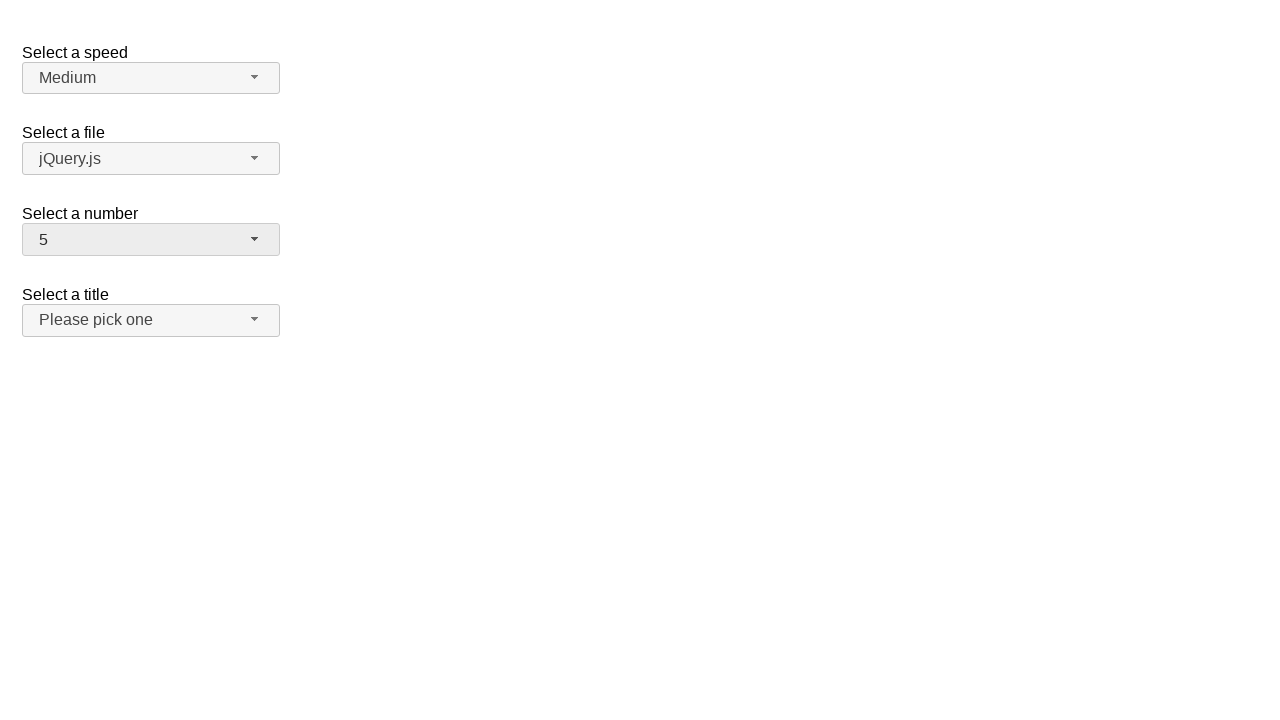

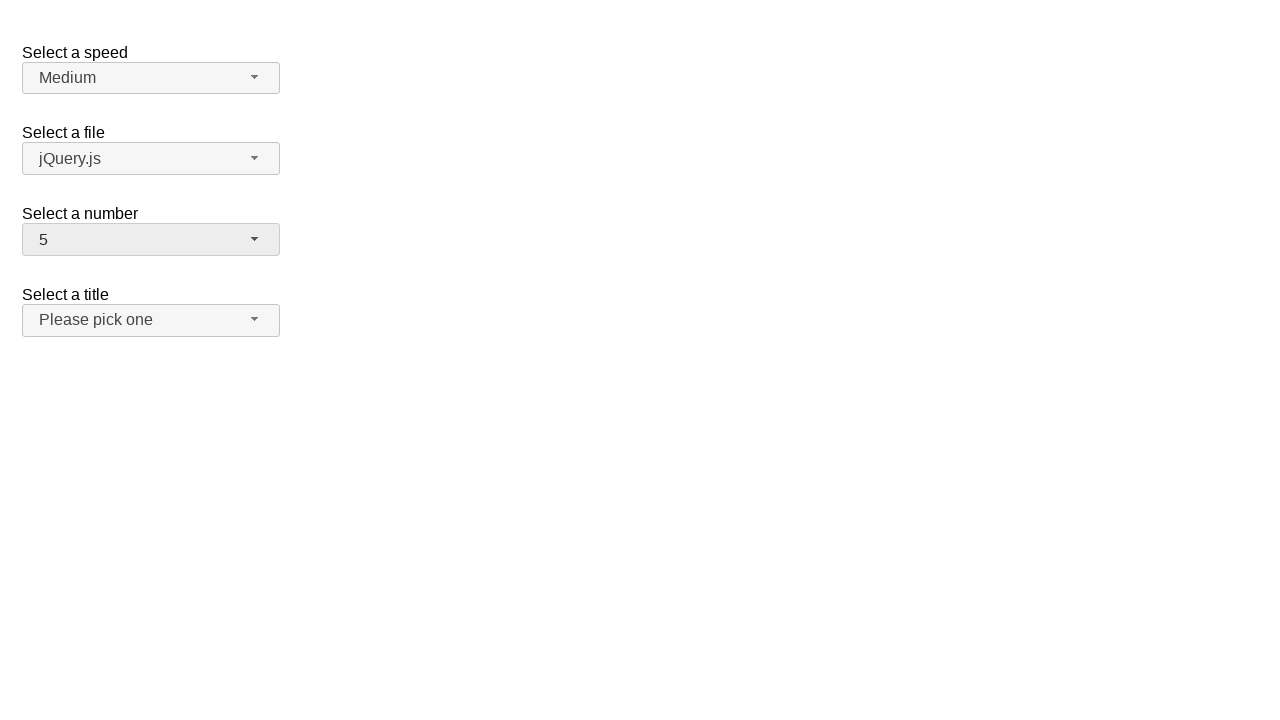